Tests a web form submission by filling in first name, last name, and email fields, then clicking the sign-up button

Starting URL: http://secure-retreat-92358.herokuapp.com/

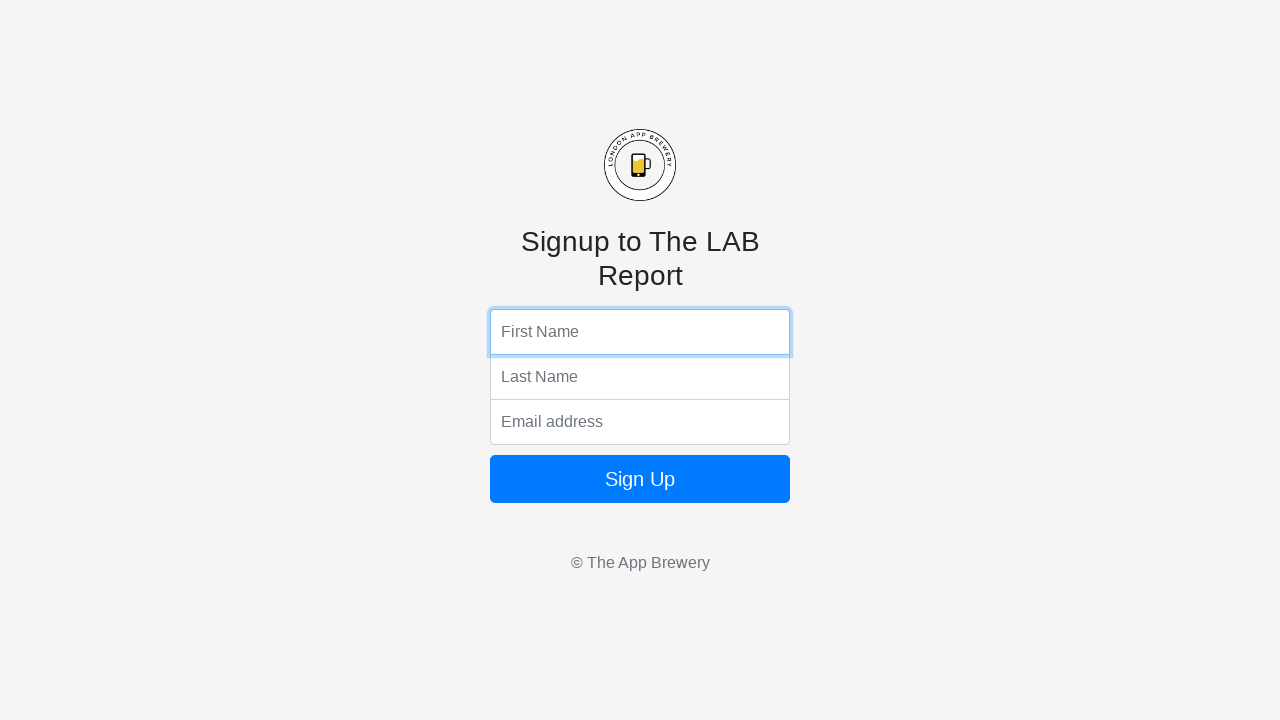

Filled first name field with 'Alex' on input[name='fName']
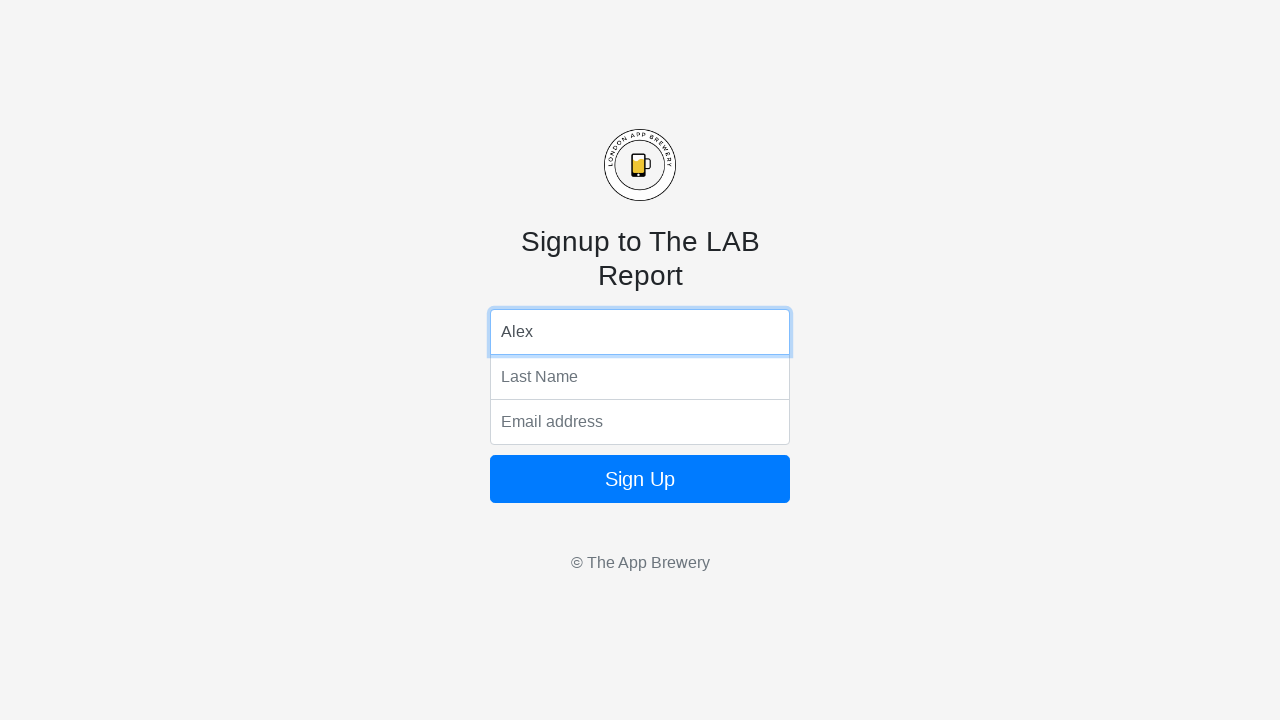

Filled last name field with 'England' on input[name='lName']
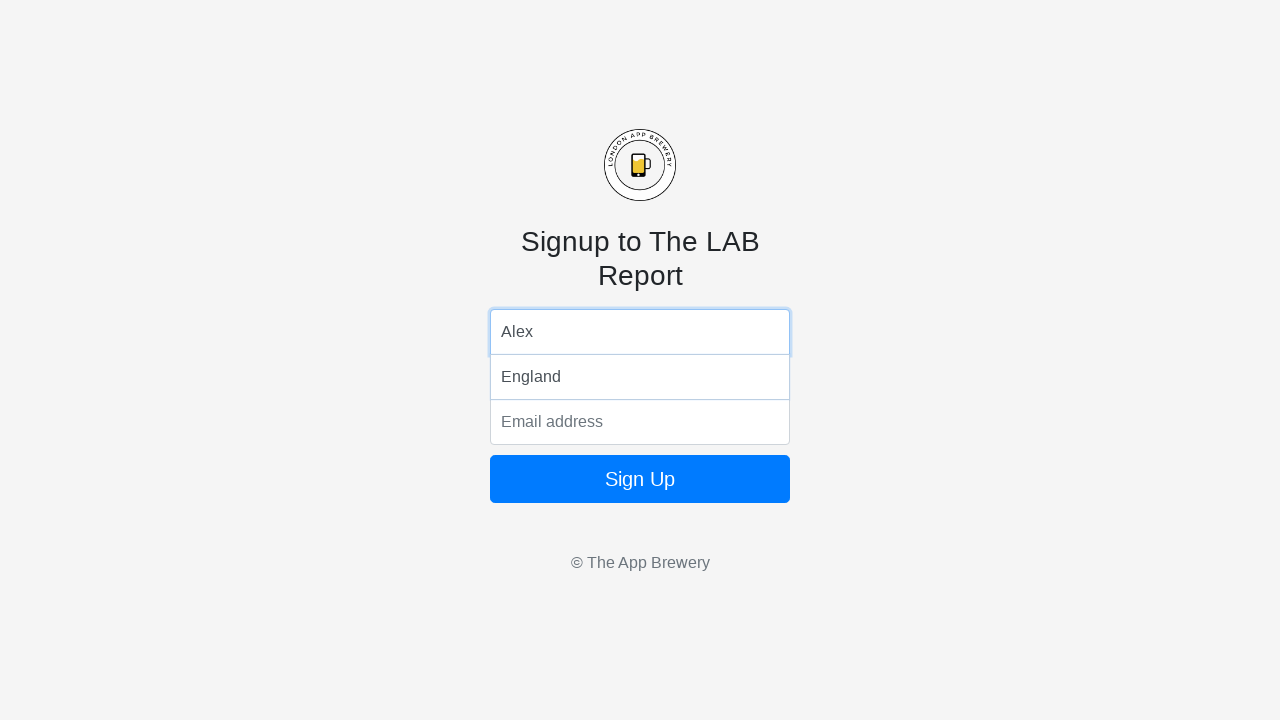

Filled email field with 'test@email.com' on input[name='email']
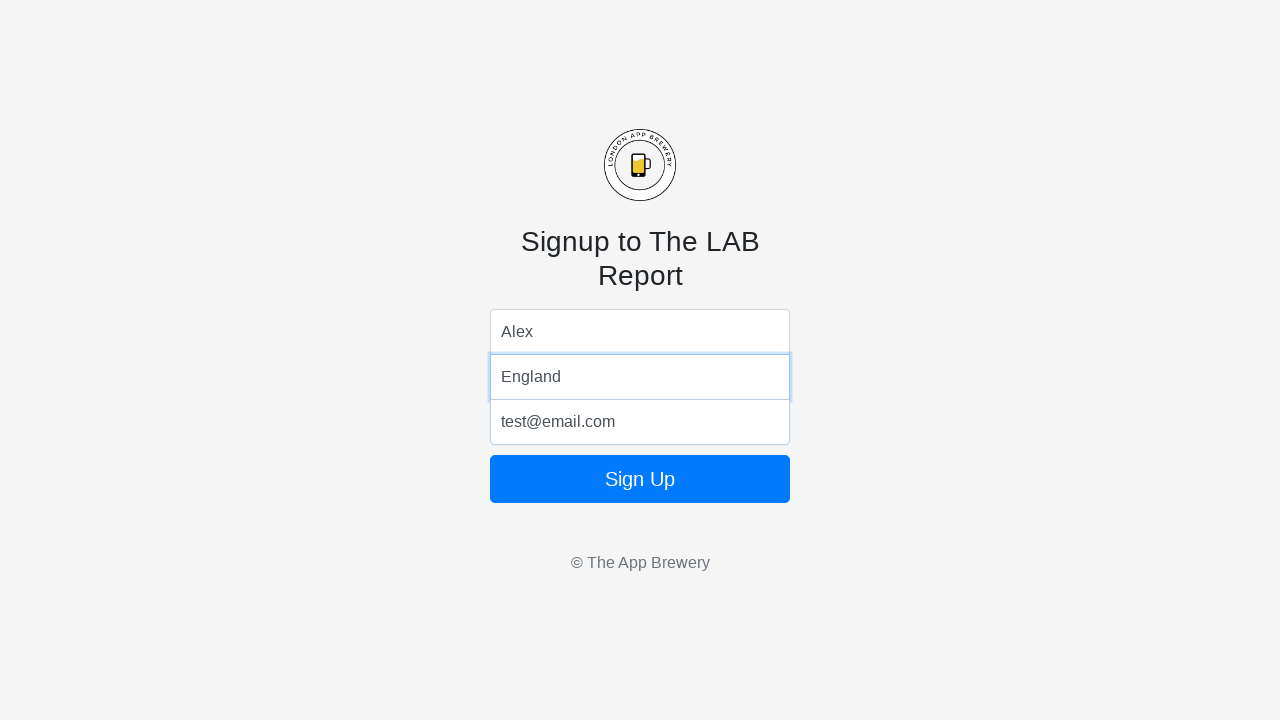

Clicked sign-up button to submit form at (640, 479) on .btn
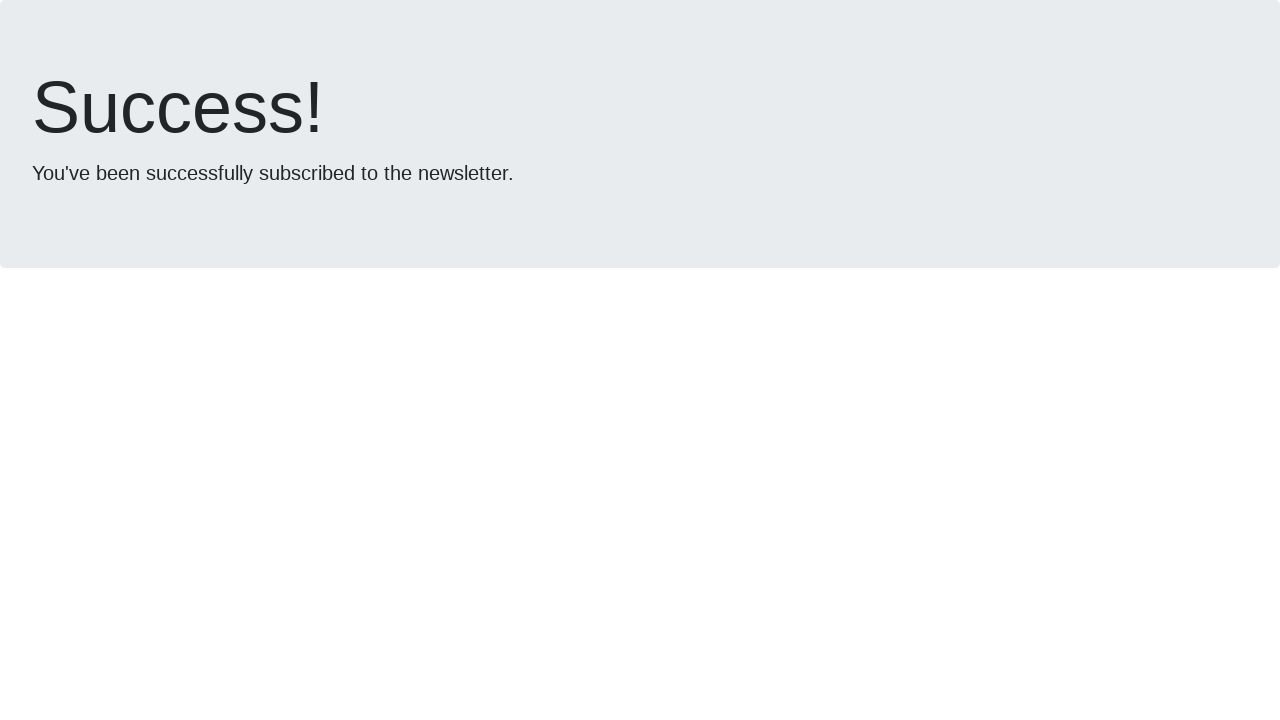

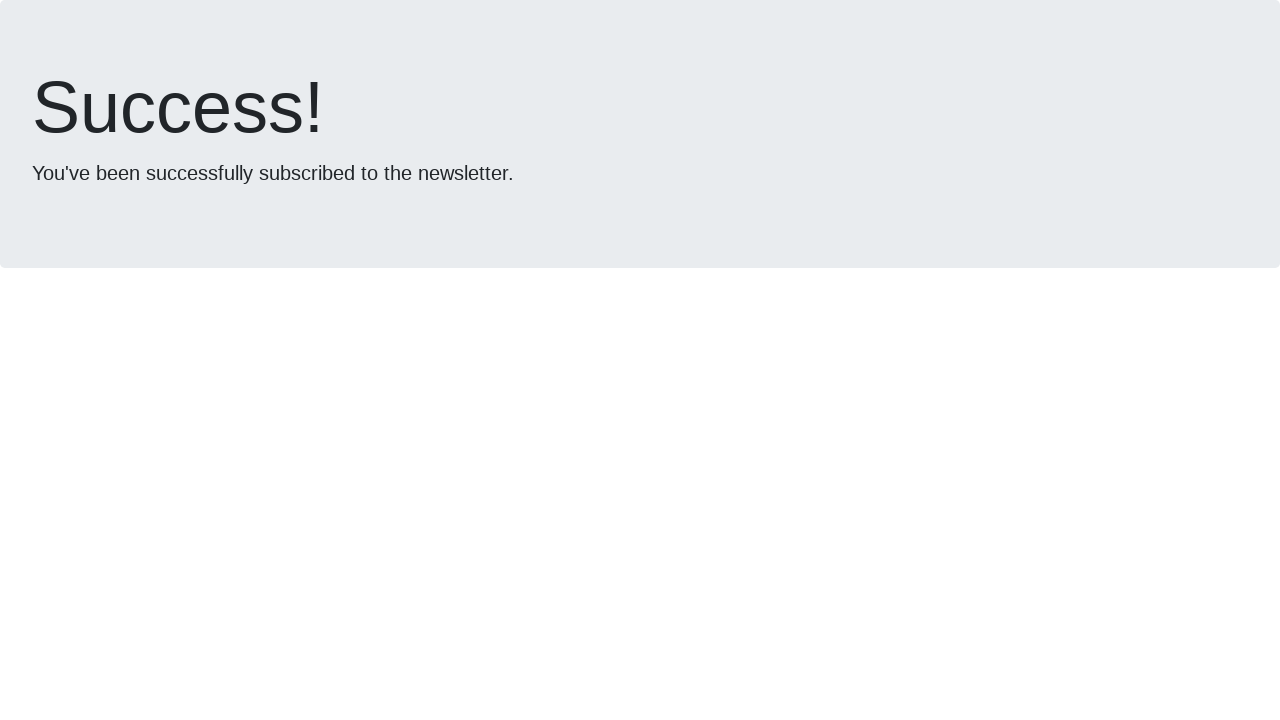